Navigates to W3Schools HTML tables tutorial page and verifies the page loads

Starting URL: https://www.w3schools.com/html/html_tables.asp

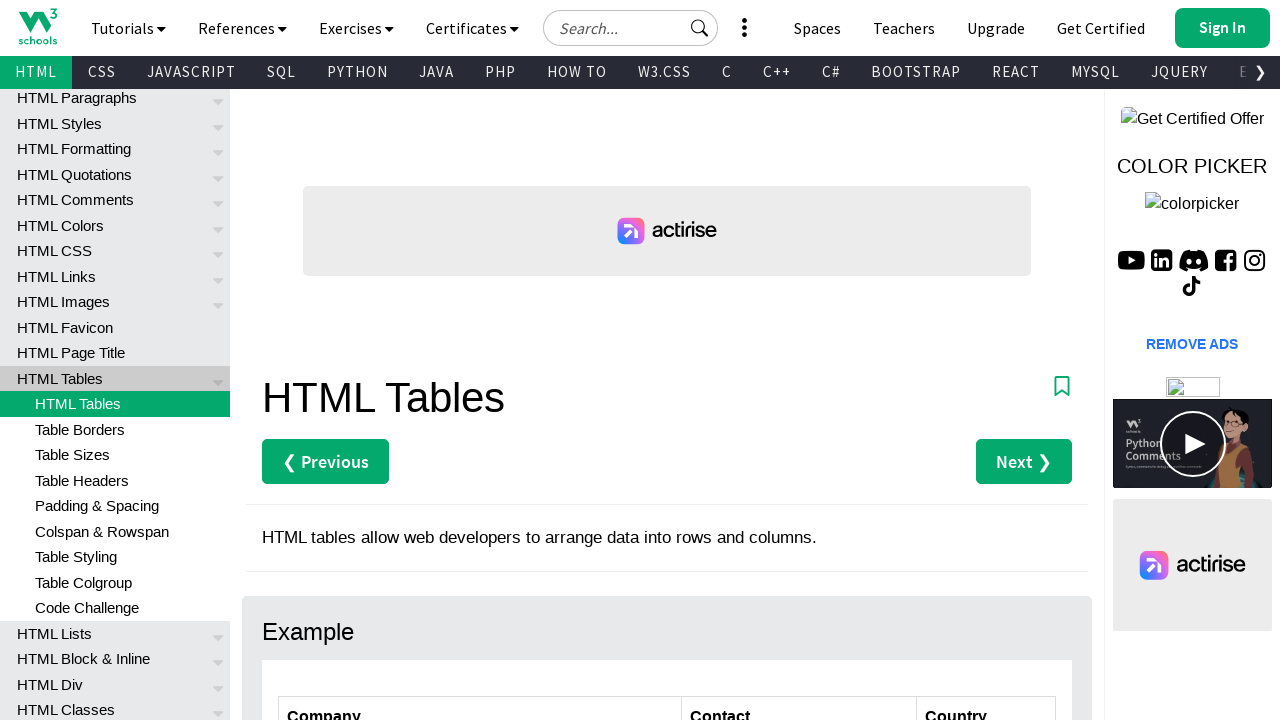

Navigated to W3Schools HTML tables tutorial page
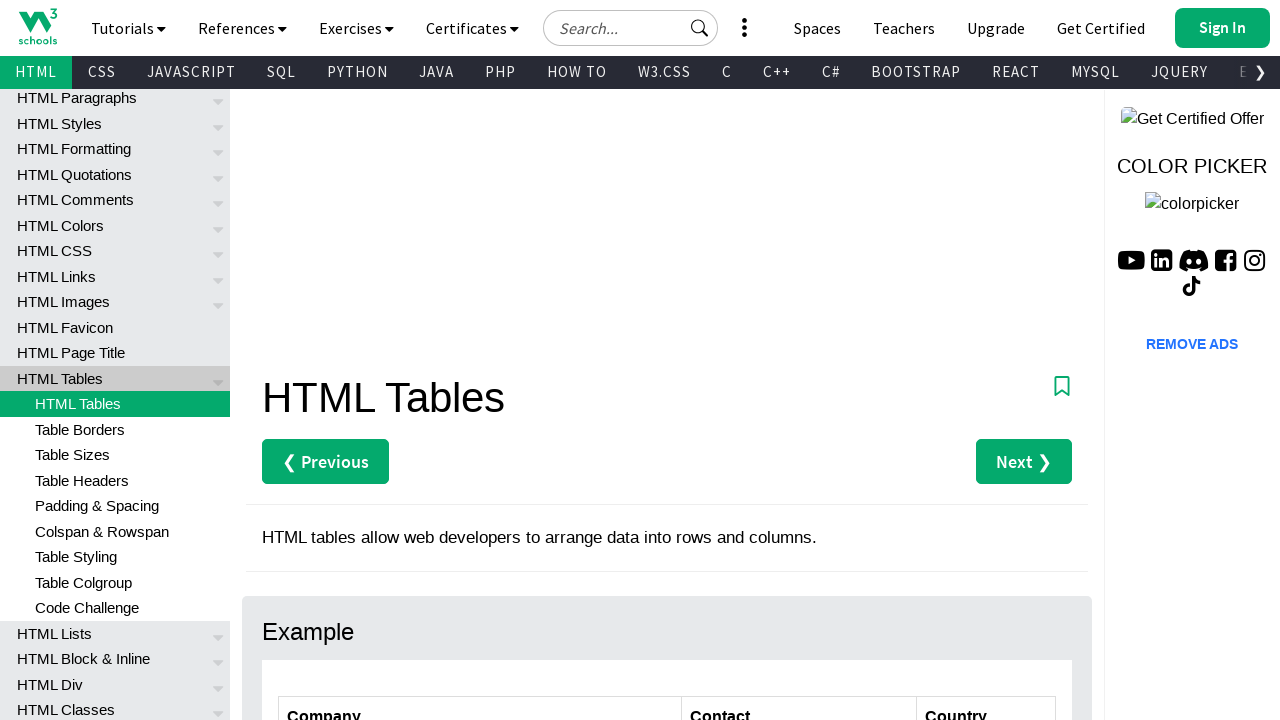

Page main heading (h1) loaded successfully
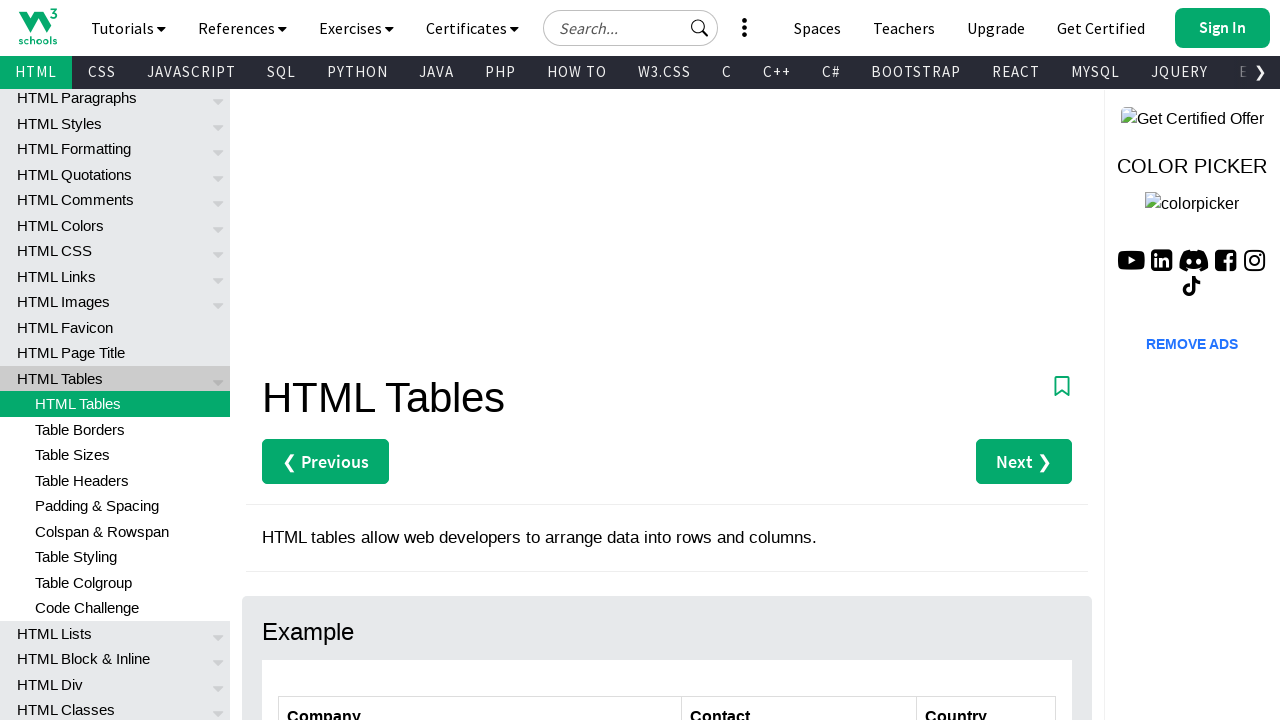

Table examples verified on the page
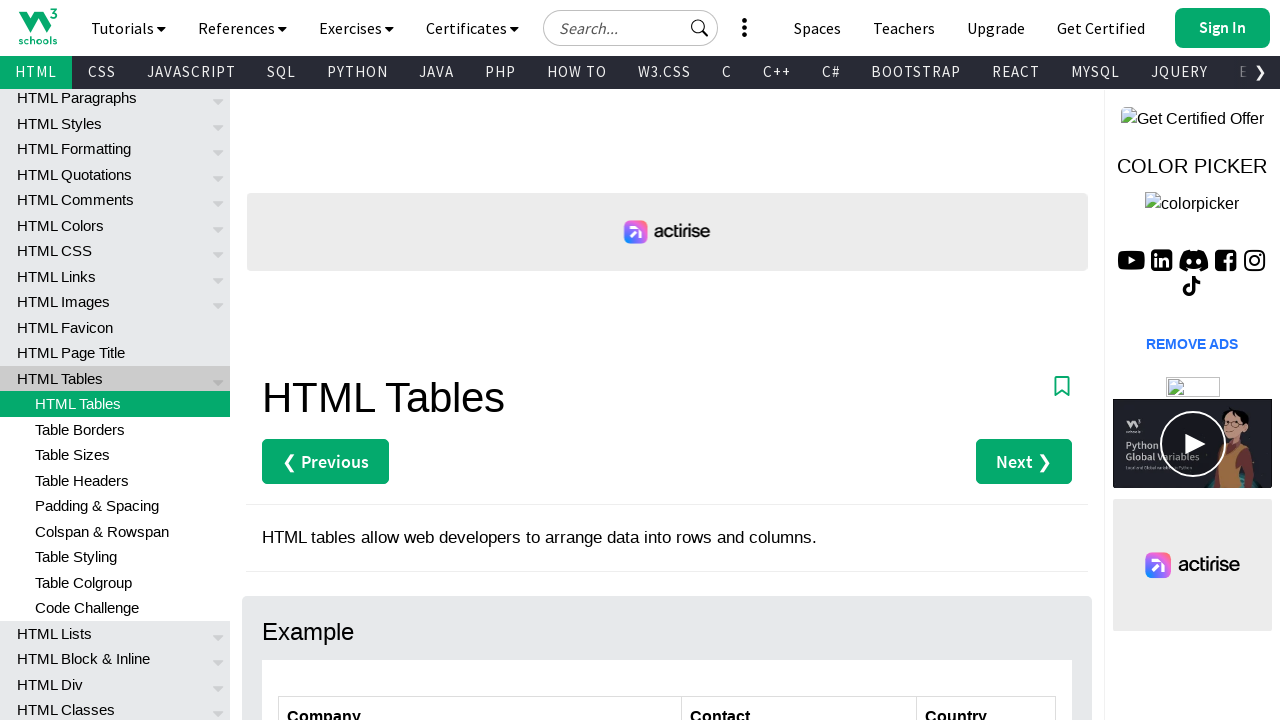

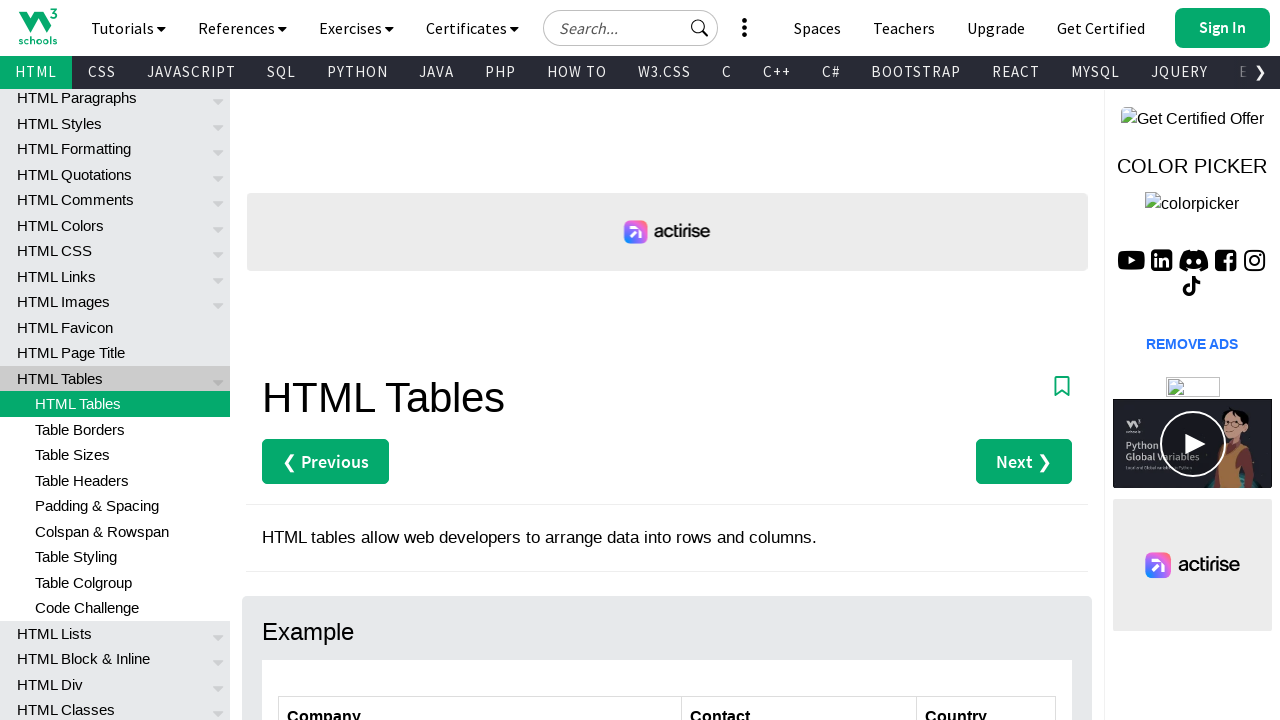